Tests hovering over the products element and verifying color change on hover

Starting URL: https://practise.usemango.co.uk

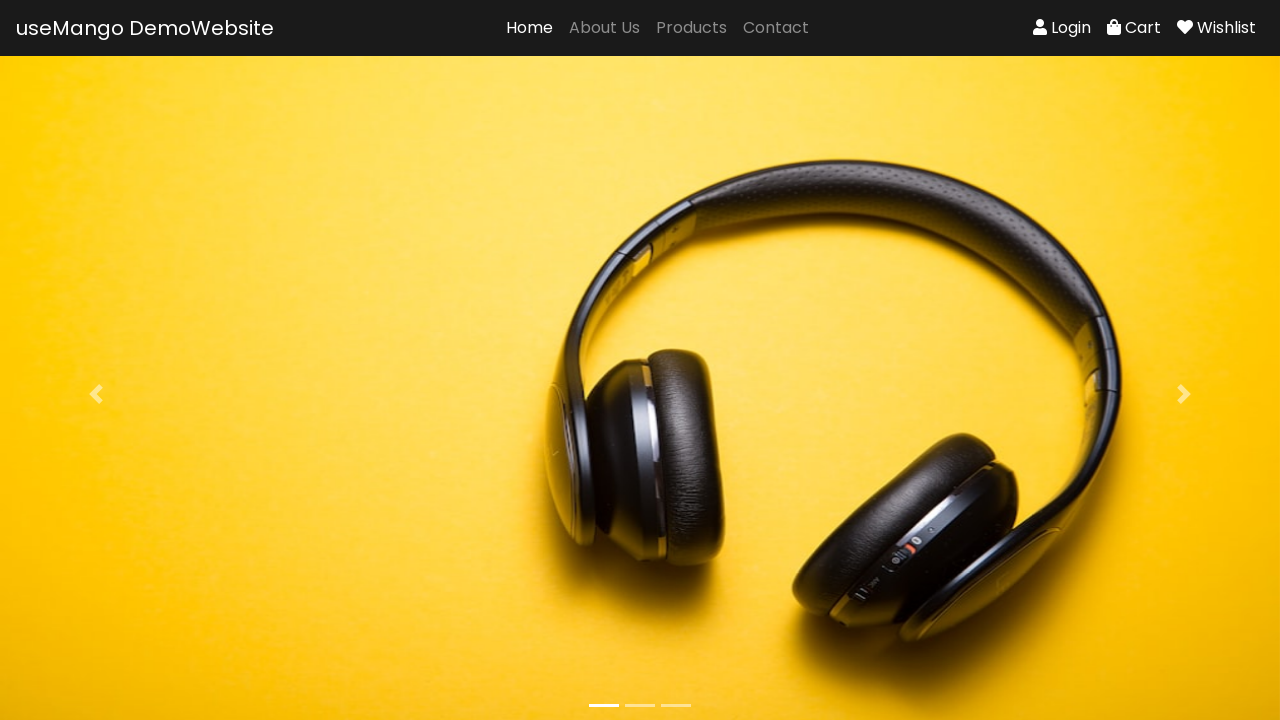

Located and waited for products element to be visible
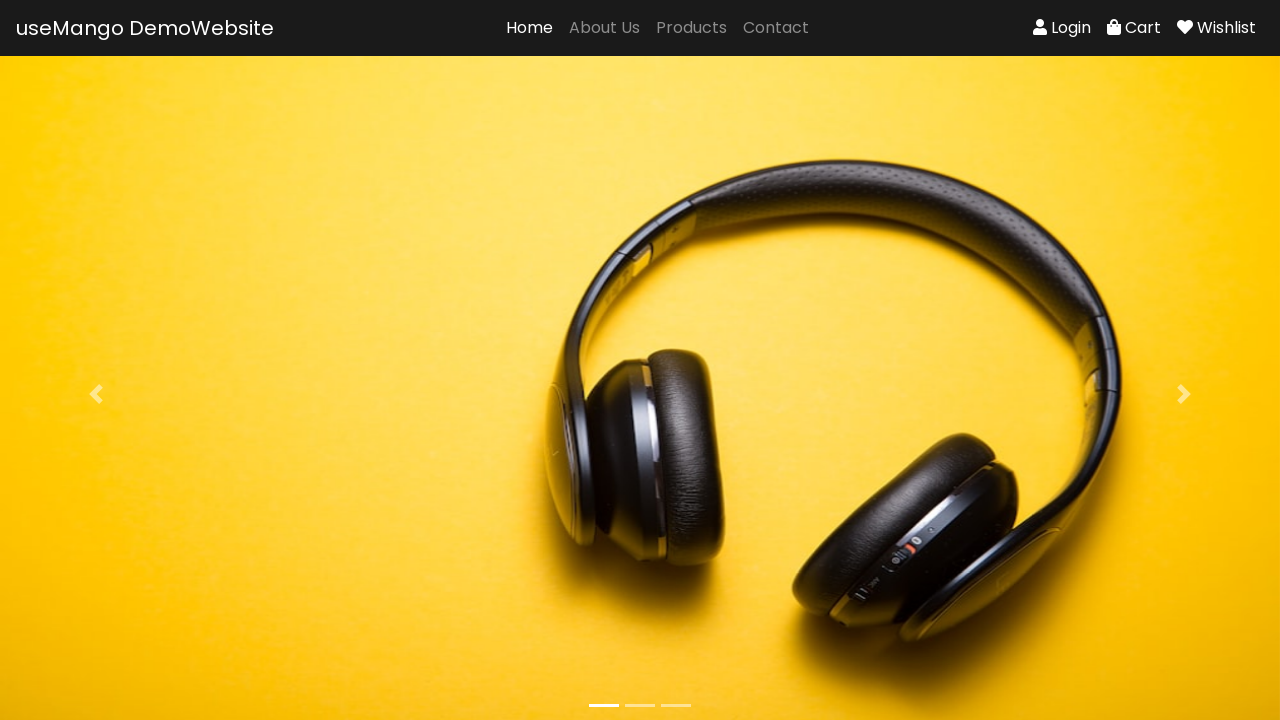

Hovered over products element to trigger hover state at (692, 28) on #products
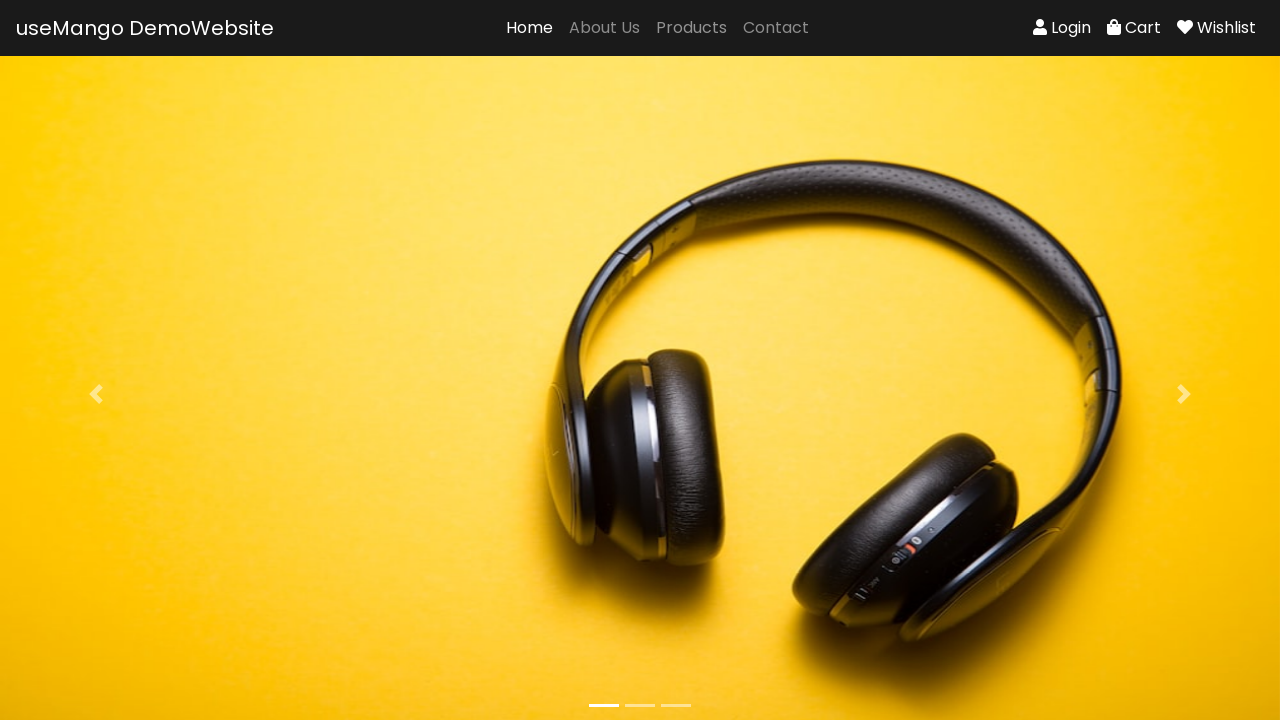

Waited 500ms for hover styles to fully apply
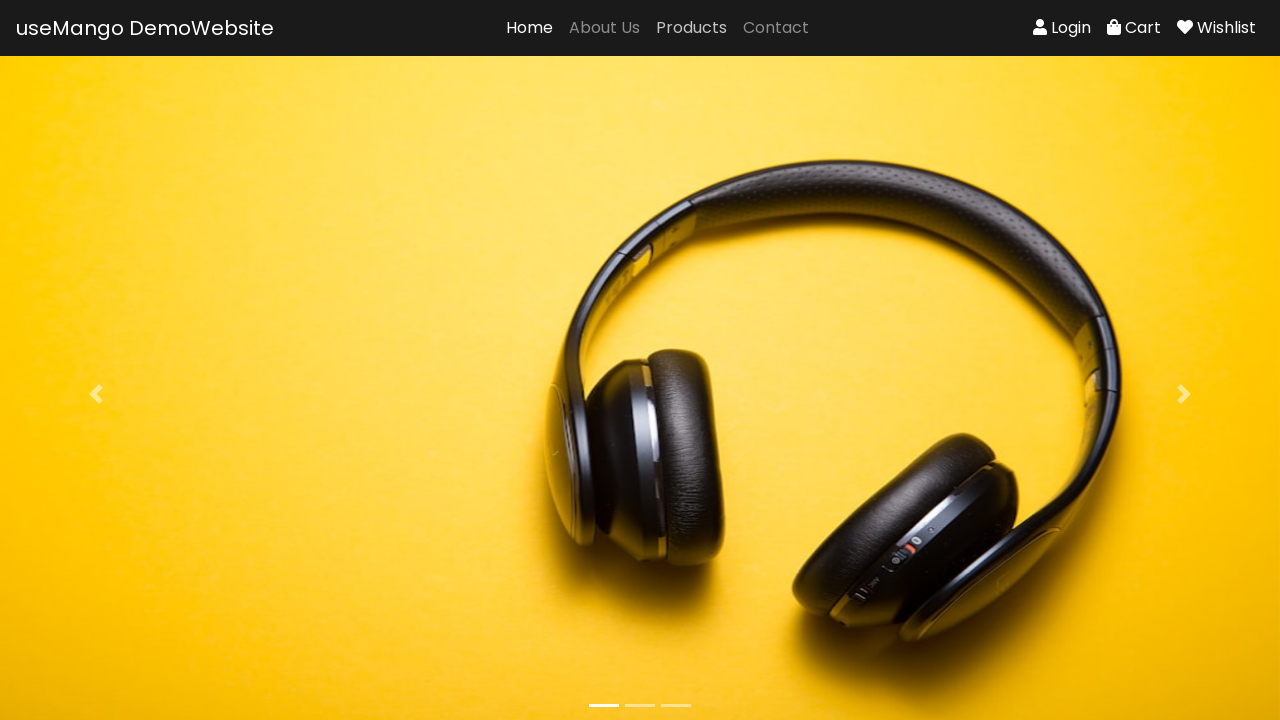

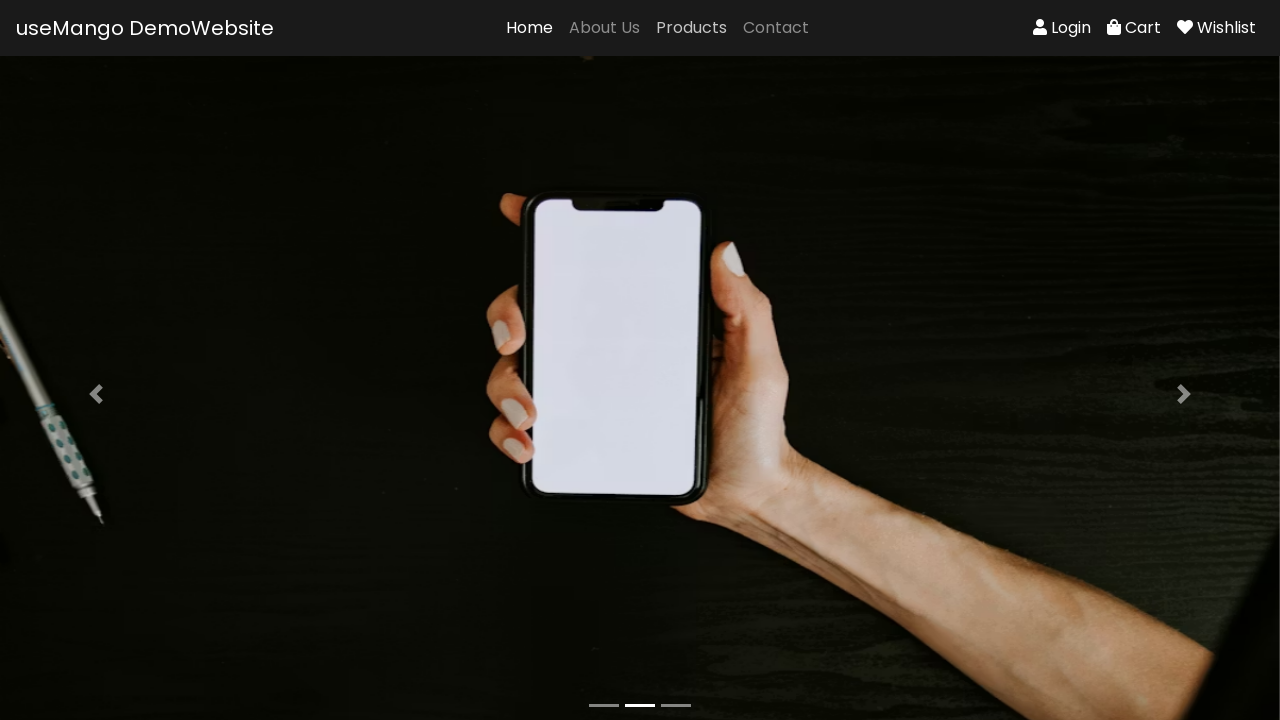